Tests that entered text is trimmed when saving edits

Starting URL: https://demo.playwright.dev/todomvc

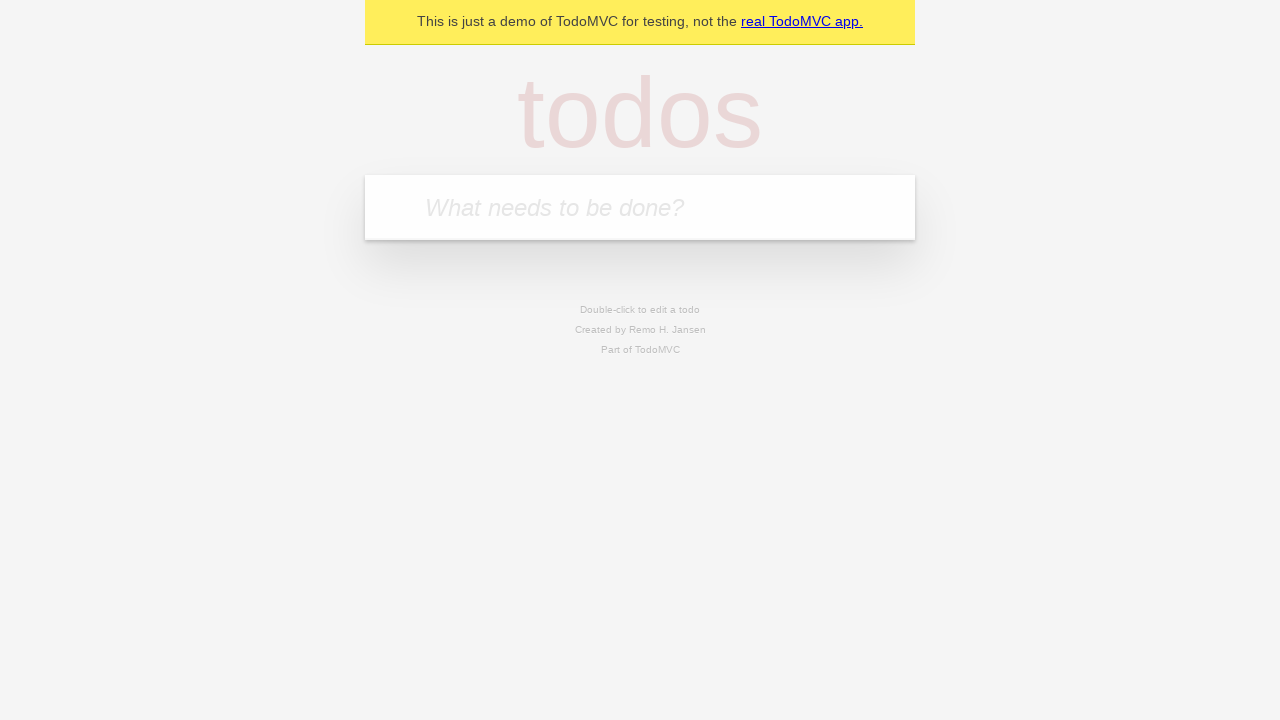

Located the 'What needs to be done?' input field
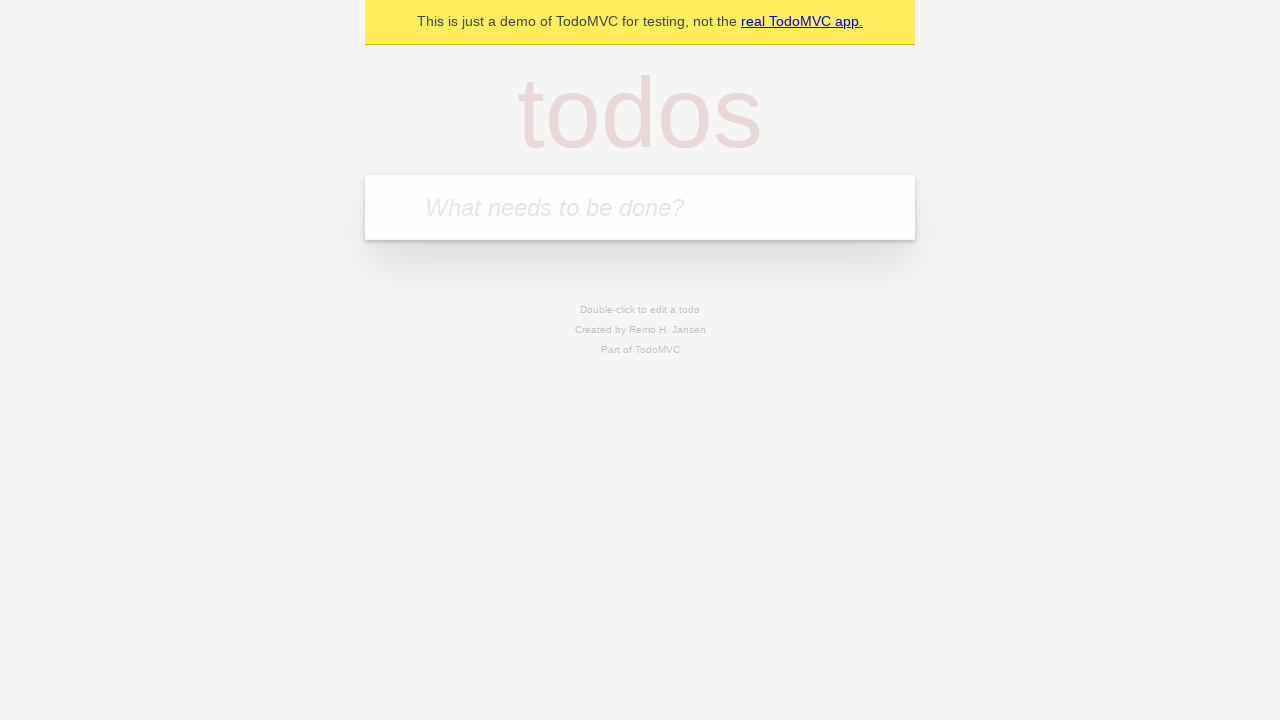

Filled first todo: 'buy some cheese' on internal:attr=[placeholder="What needs to be done?"i]
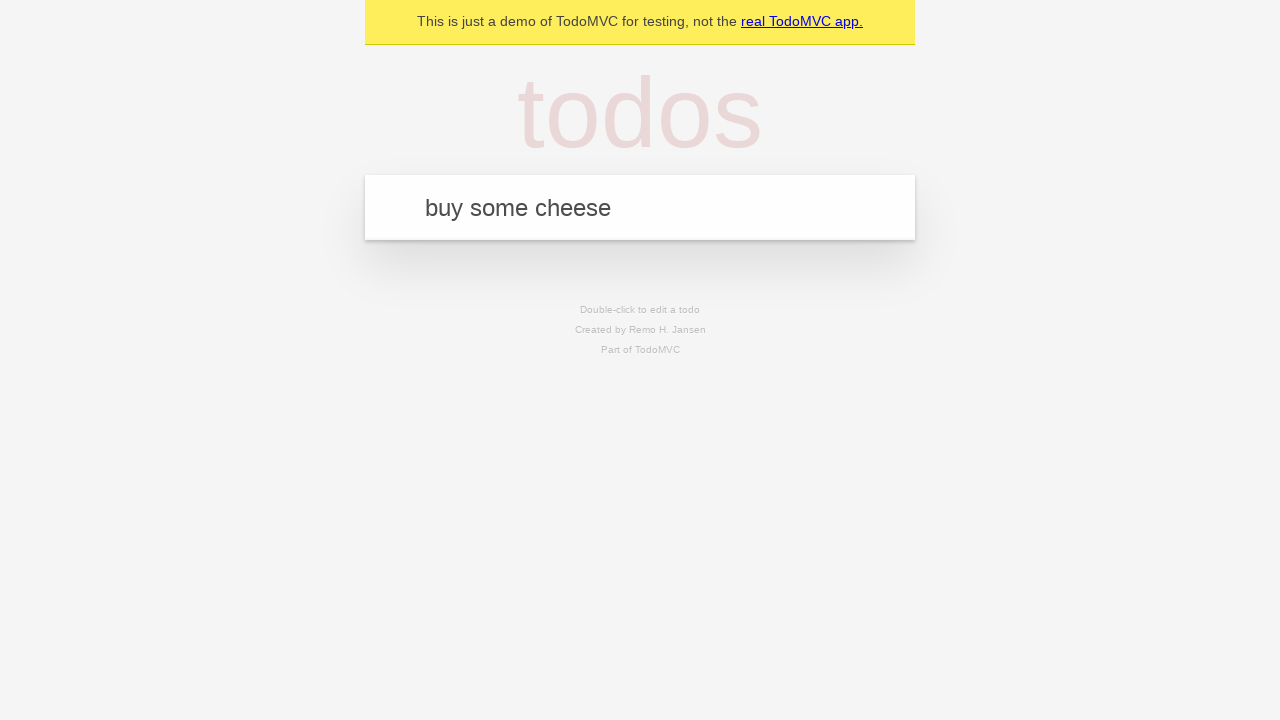

Pressed Enter to add first todo item on internal:attr=[placeholder="What needs to be done?"i]
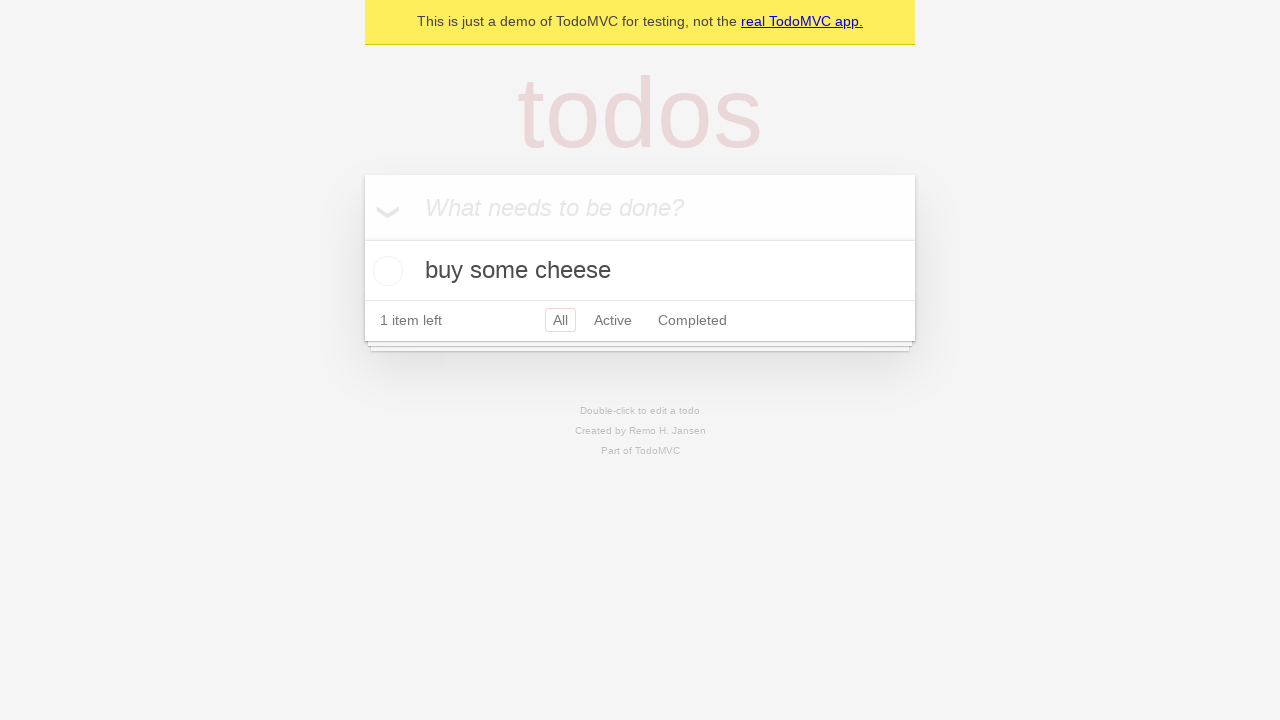

Filled second todo: 'feed the cat' on internal:attr=[placeholder="What needs to be done?"i]
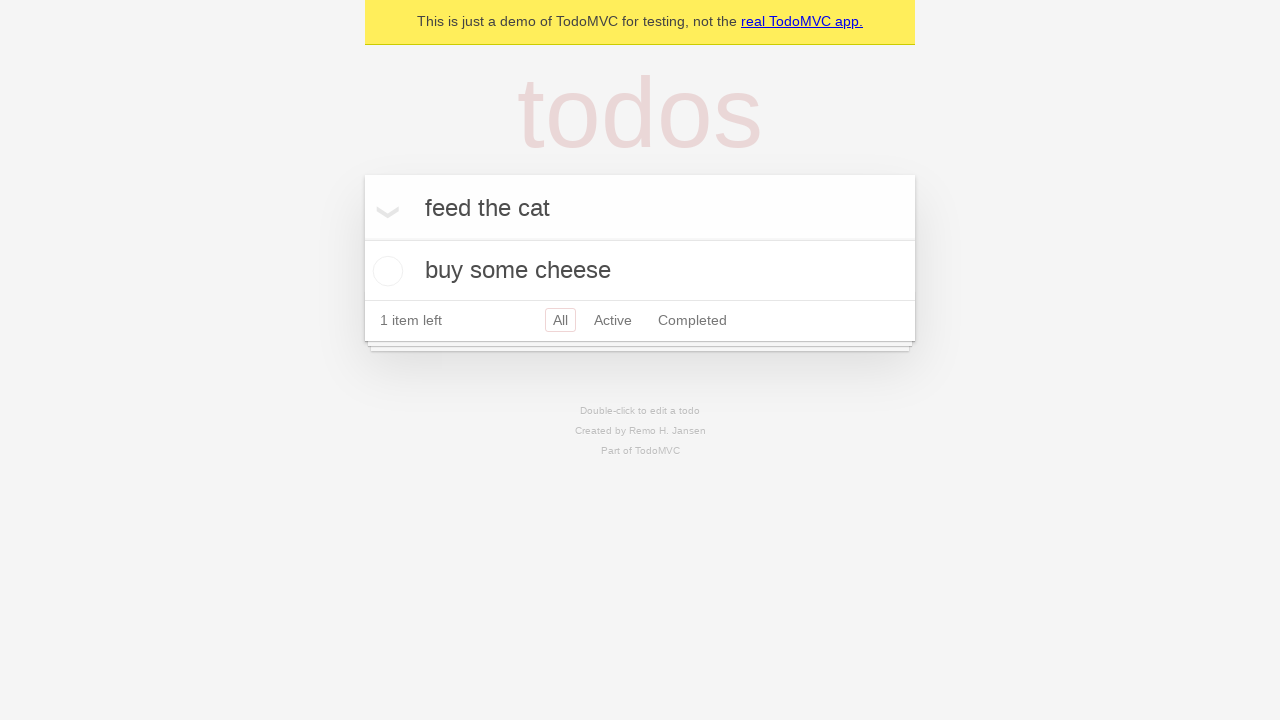

Pressed Enter to add second todo item on internal:attr=[placeholder="What needs to be done?"i]
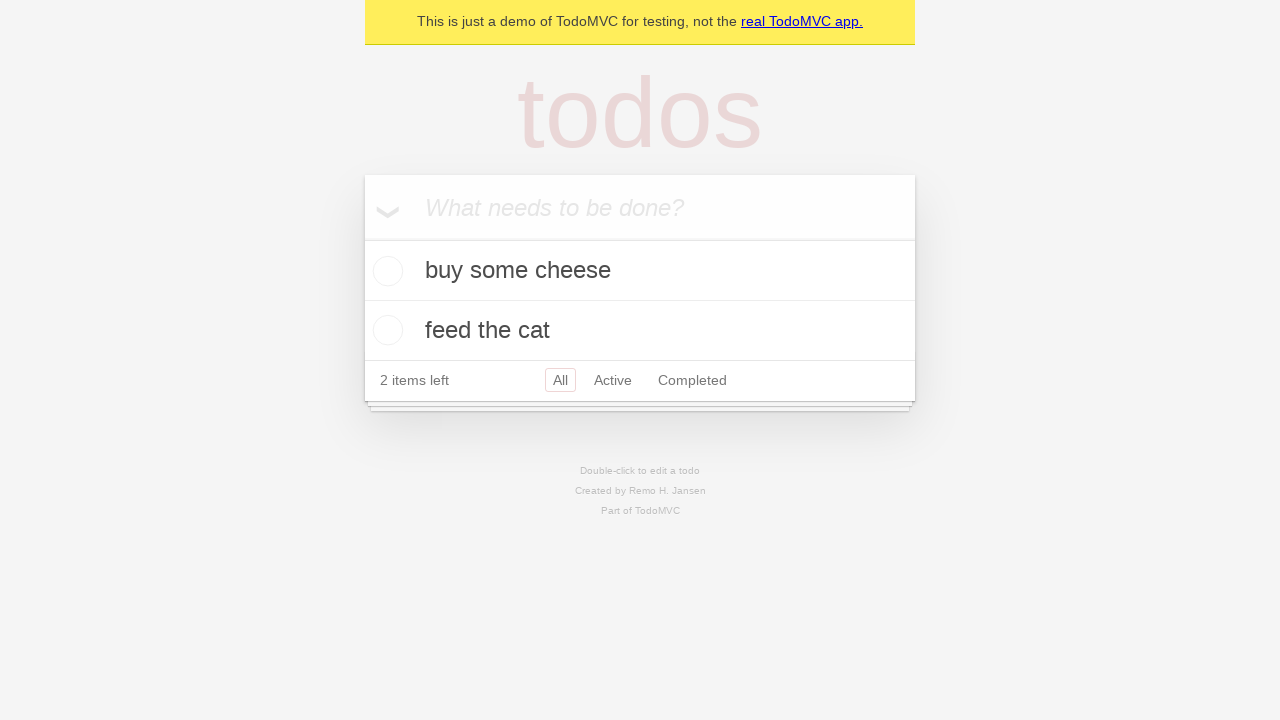

Filled third todo: 'book a doctors appointment' on internal:attr=[placeholder="What needs to be done?"i]
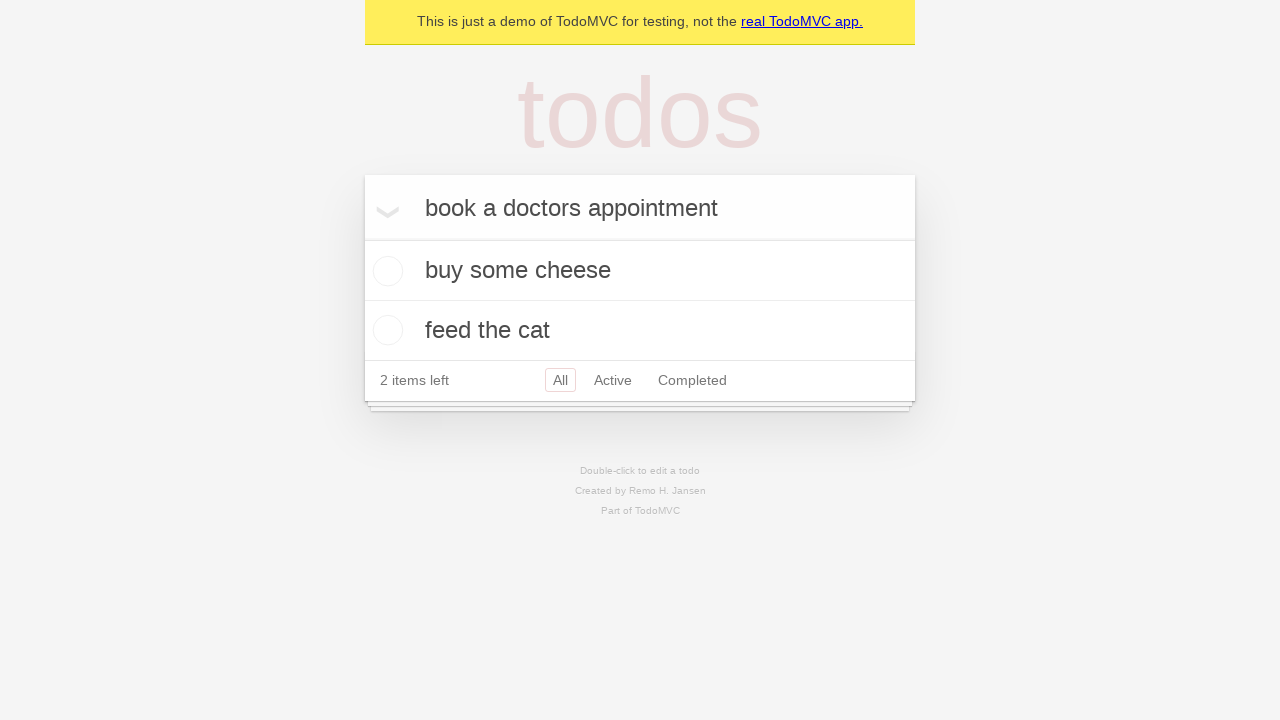

Pressed Enter to add third todo item on internal:attr=[placeholder="What needs to be done?"i]
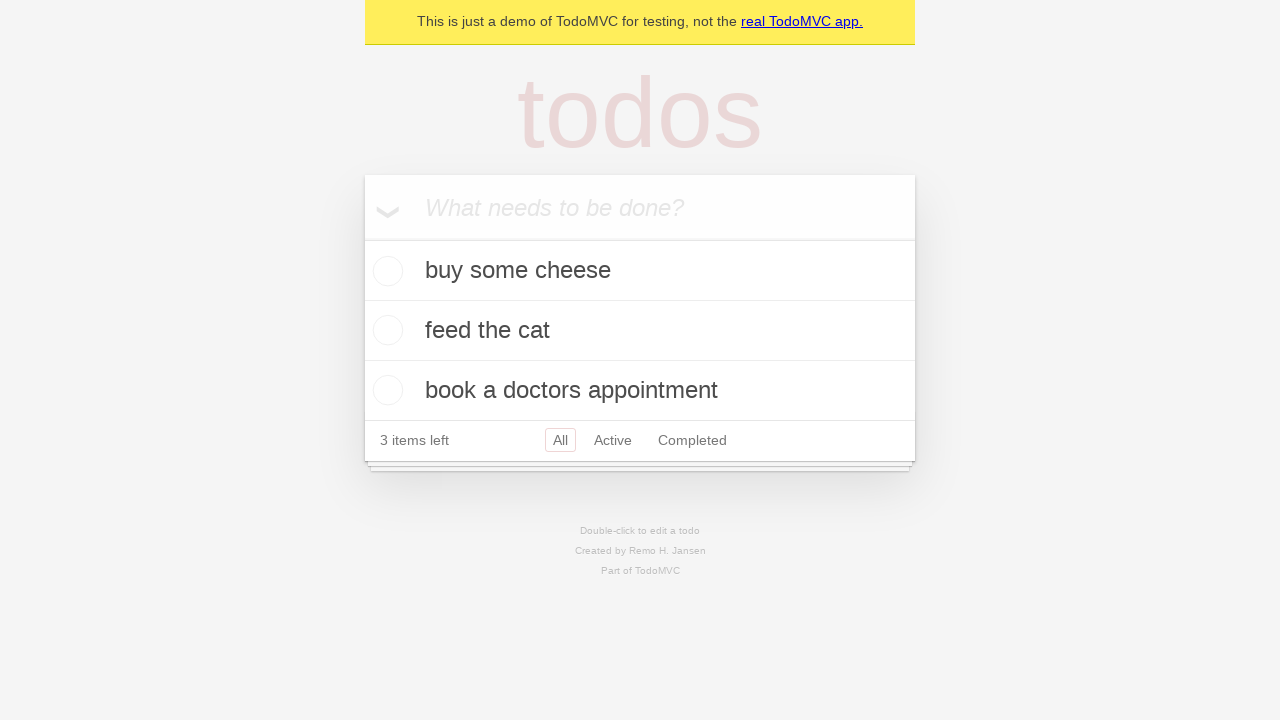

Located all todo items
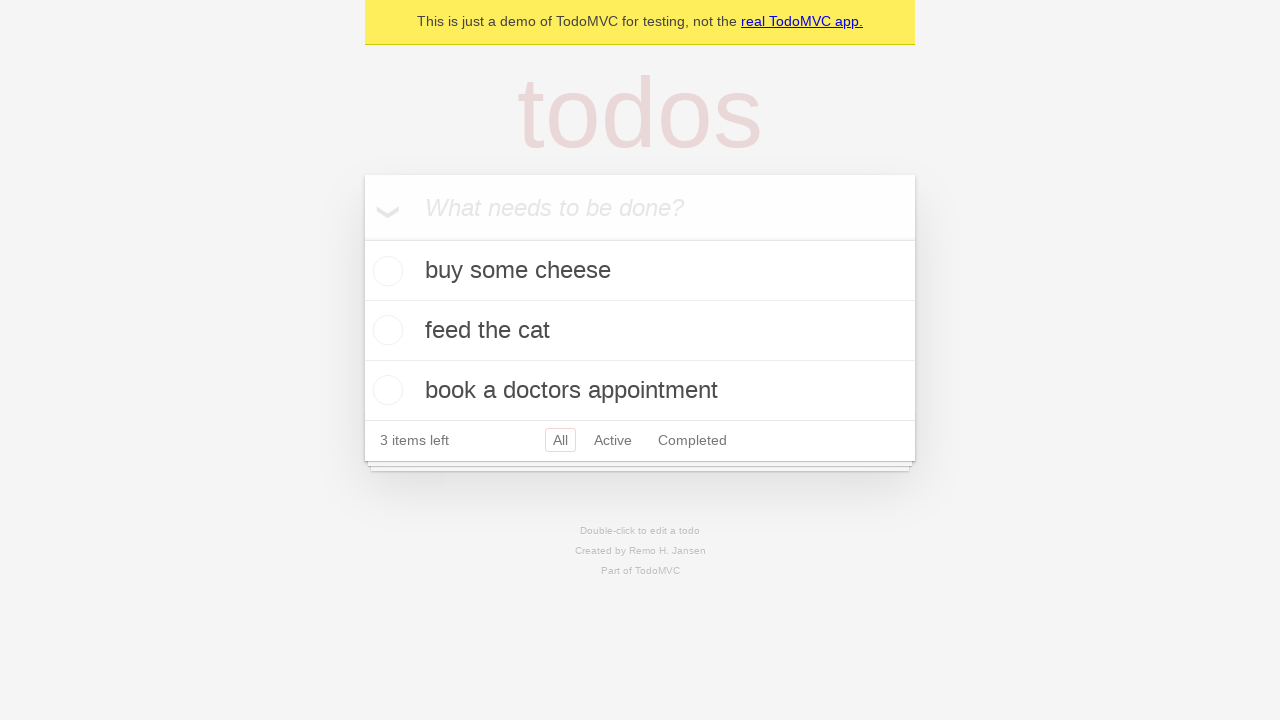

Waited for third todo item to be visible
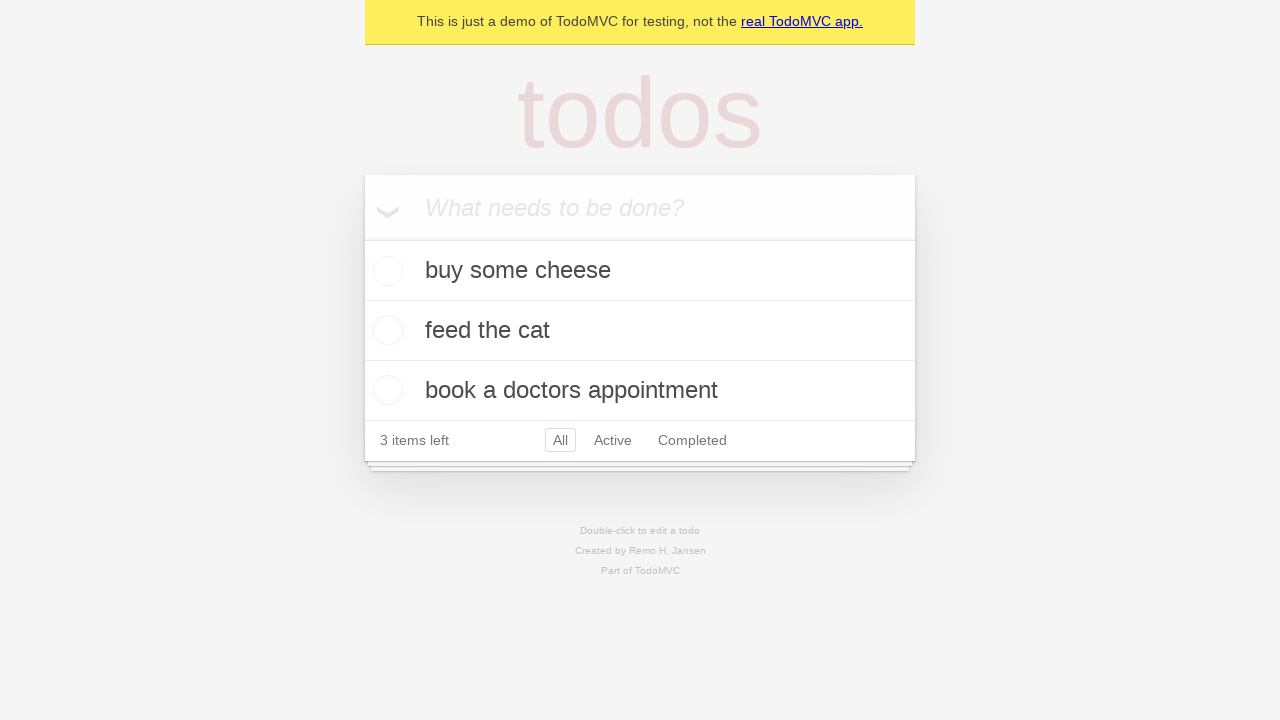

Double-clicked second todo item to enter edit mode at (640, 331) on [data-testid='todo-item'] >> nth=1
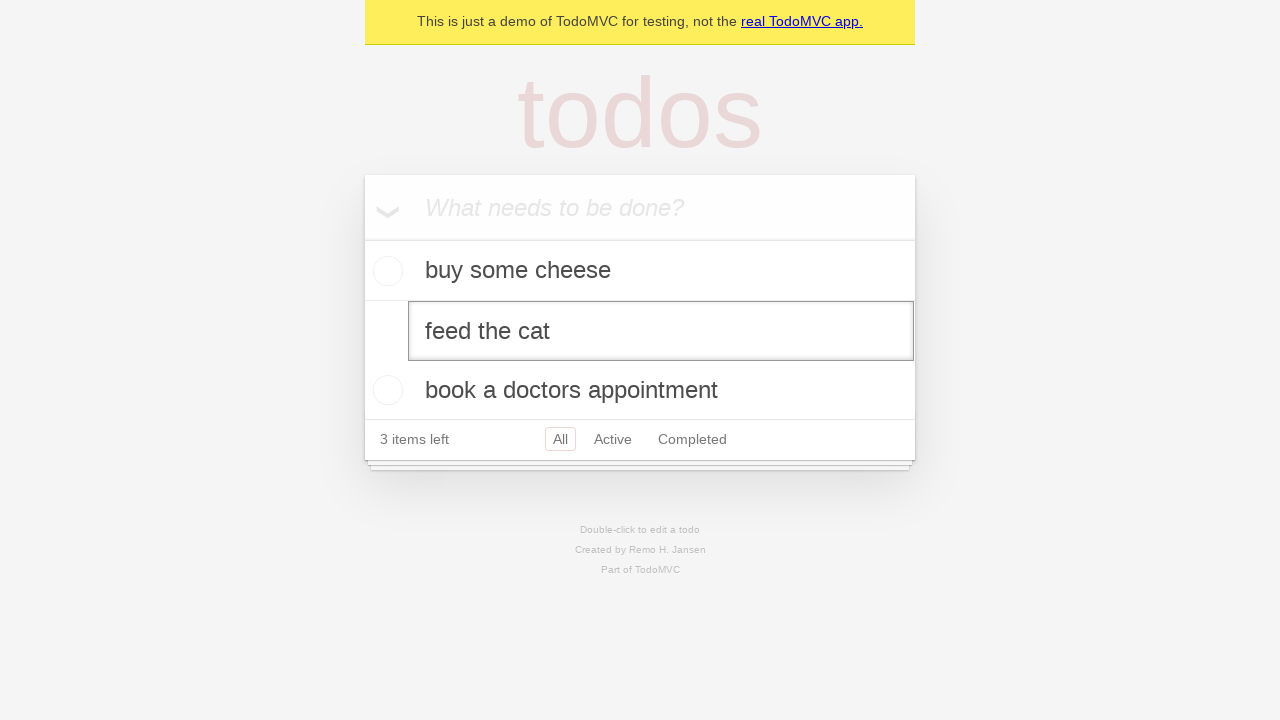

Located edit input field for second todo item
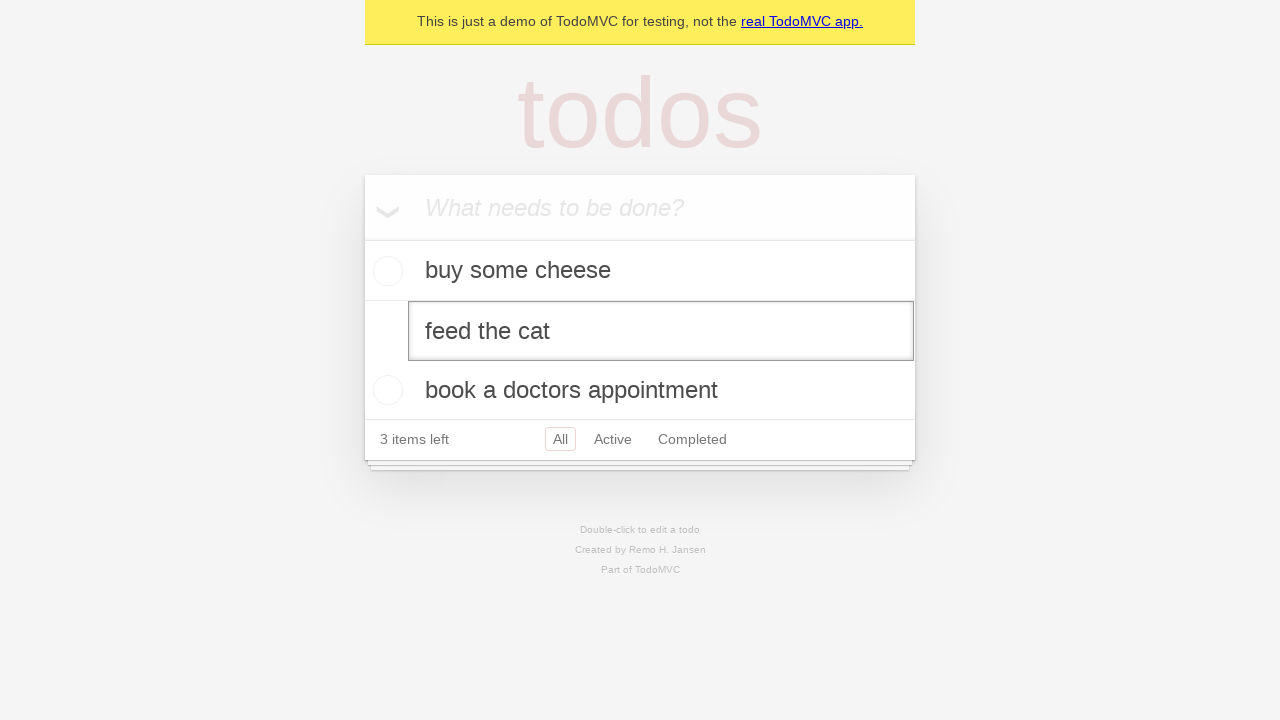

Filled edit input with whitespace-padded text: '    buy some sausages    ' on [data-testid='todo-item'] >> nth=1 >> internal:role=textbox[name="Edit"i]
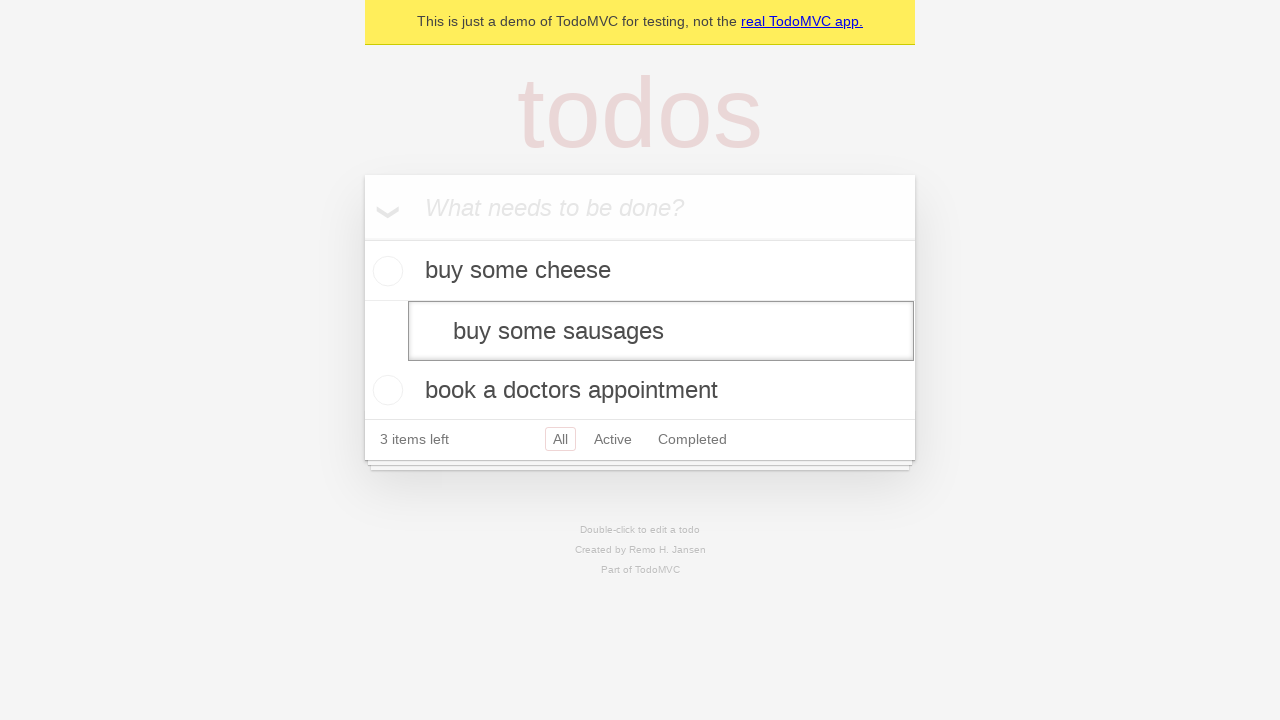

Pressed Enter to save edited todo - text should be trimmed to 'buy some sausages' on [data-testid='todo-item'] >> nth=1 >> internal:role=textbox[name="Edit"i]
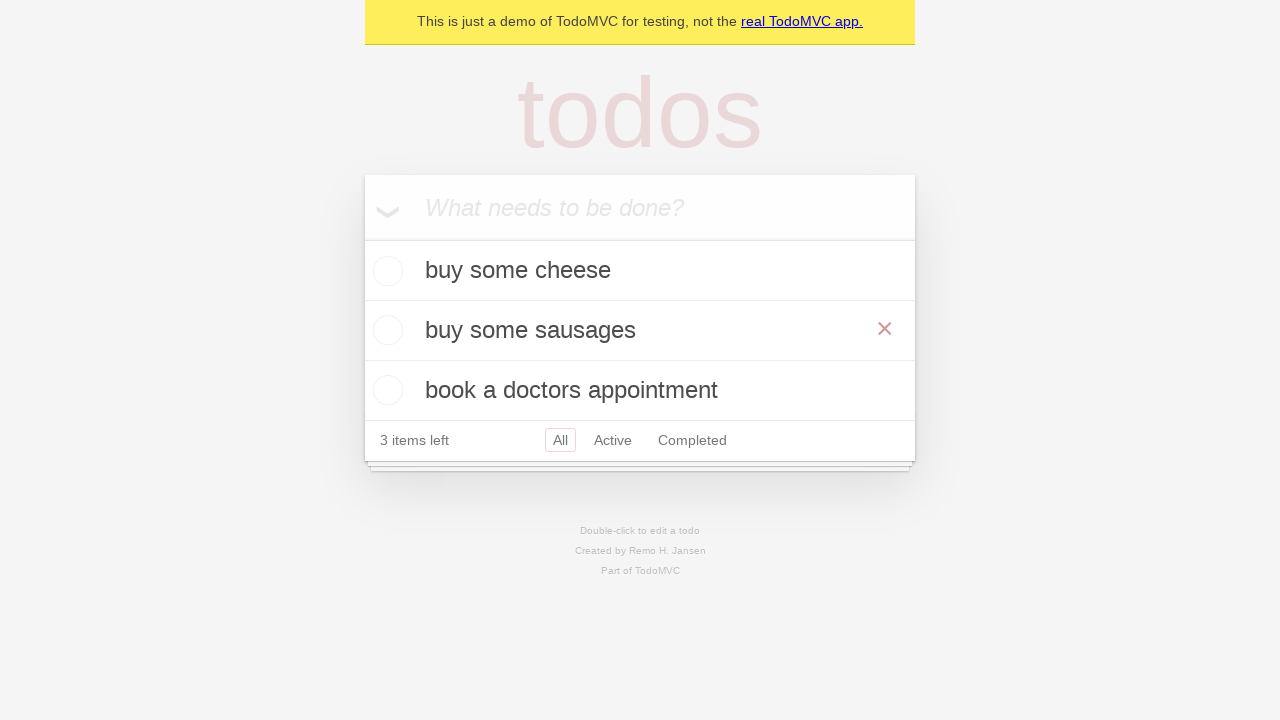

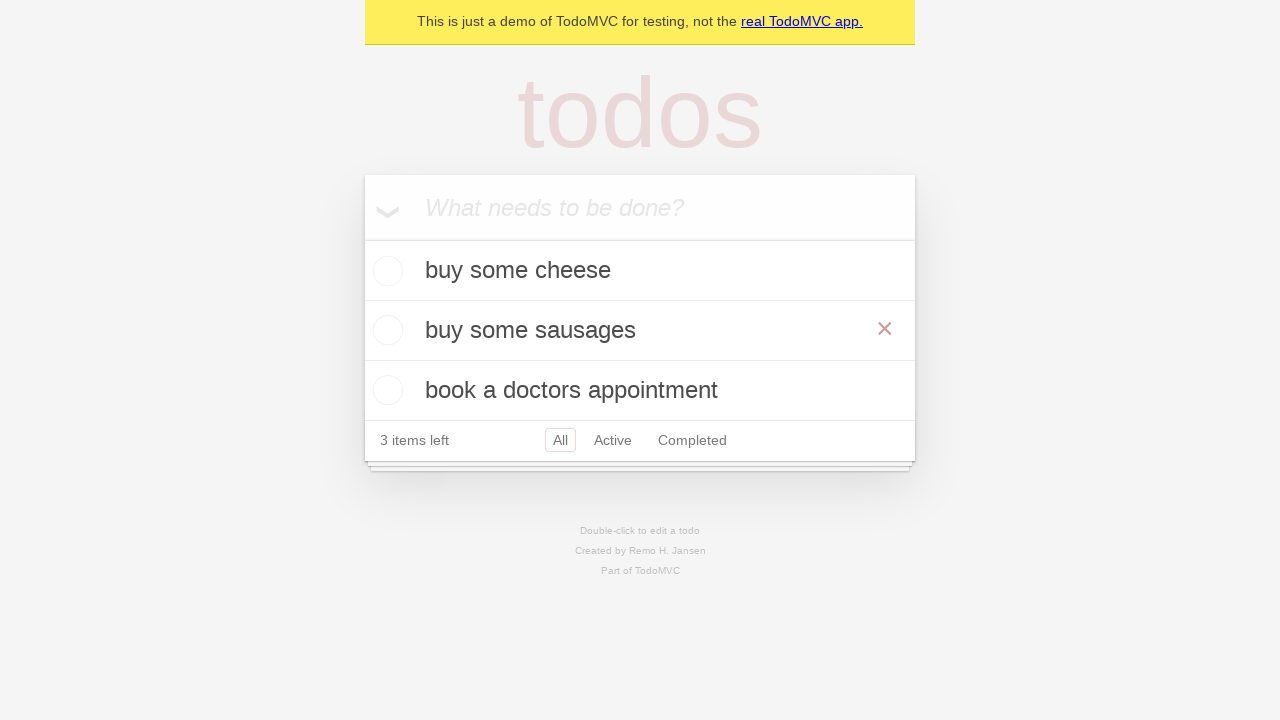